Tests focus action by clicking on an element and verifying the style change

Starting URL: https://example.cypress.io/commands/actions

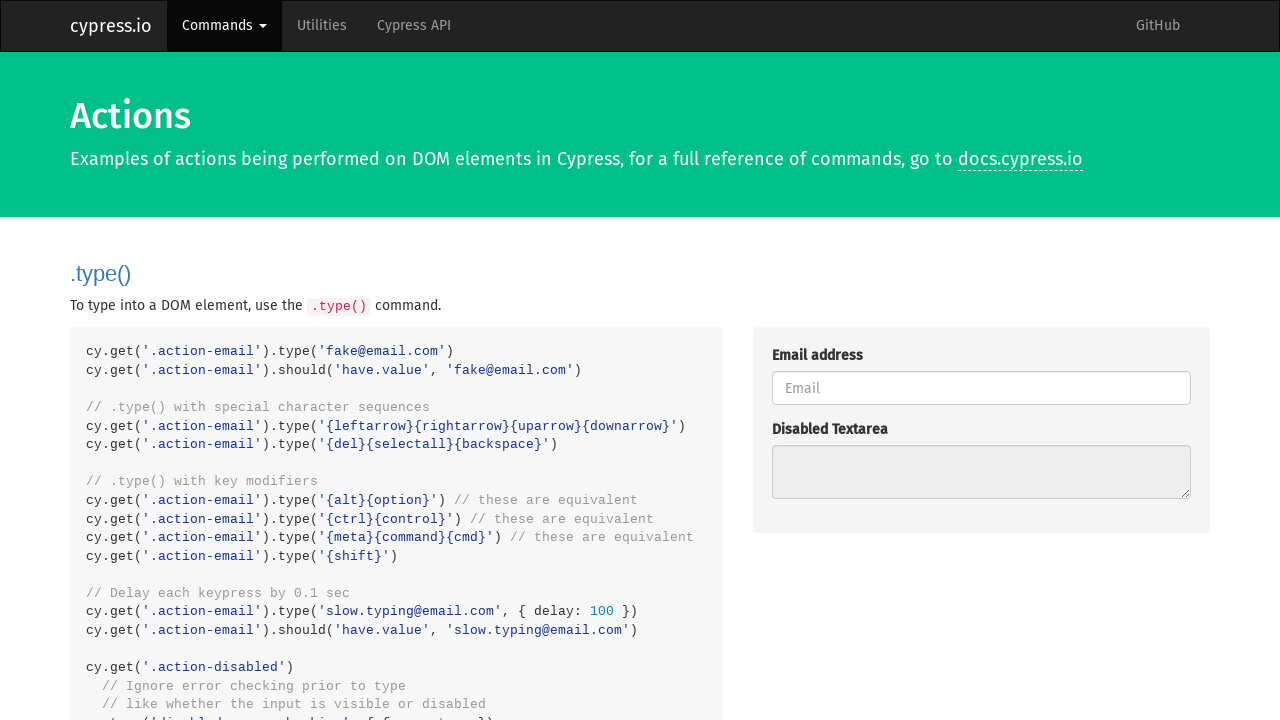

Clicked on the focus action element at (981, 361) on .action-focus
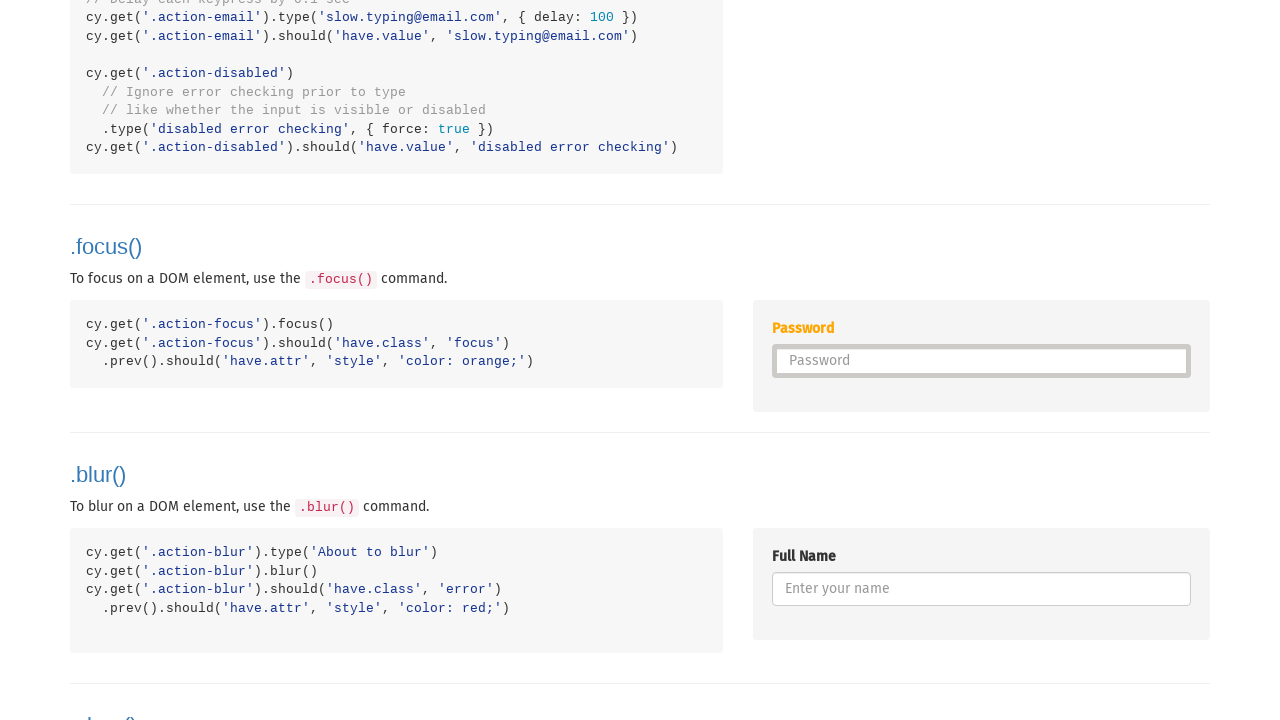

Located the password1 label element
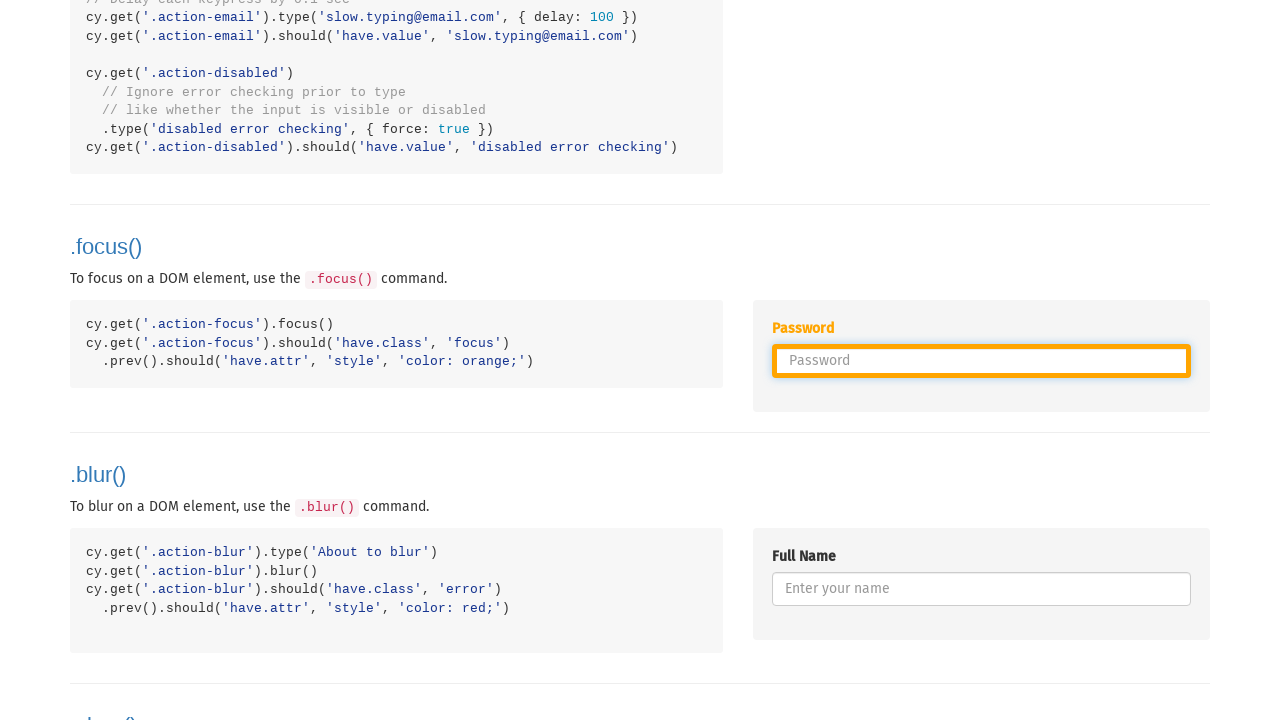

Retrieved the style attribute from the label element
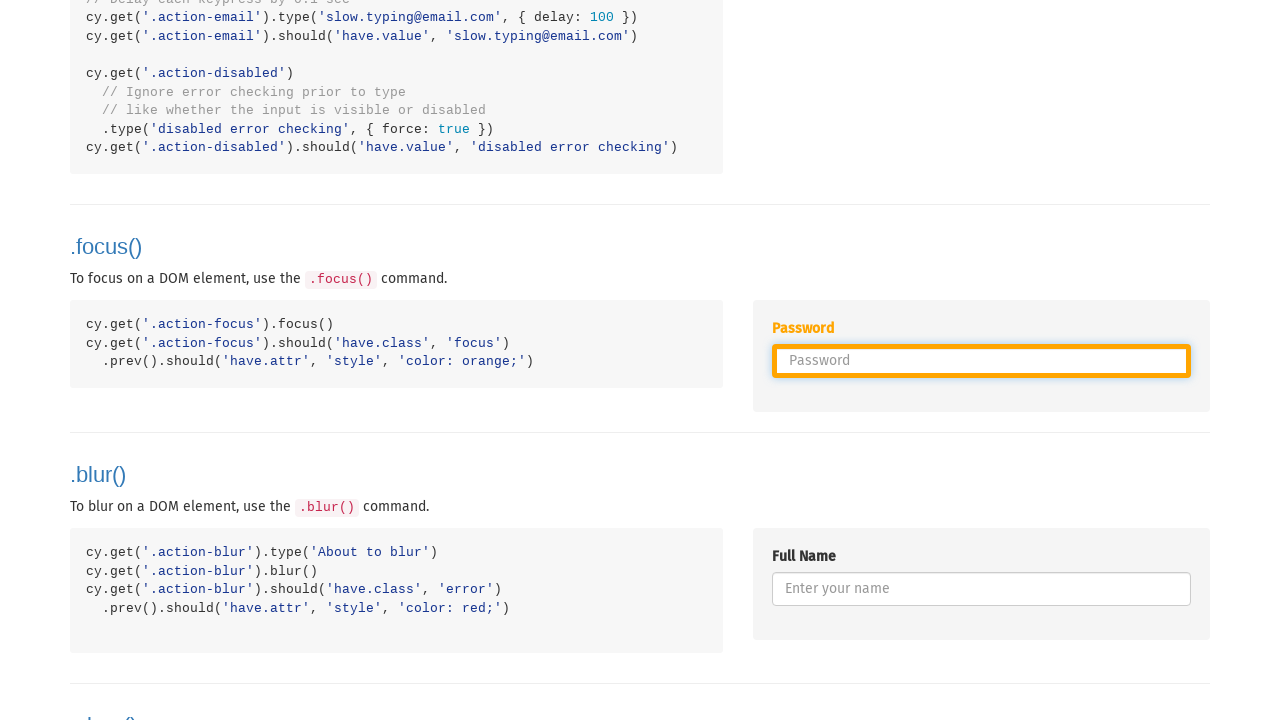

Verified that the label style contains orange color - focus action test passed
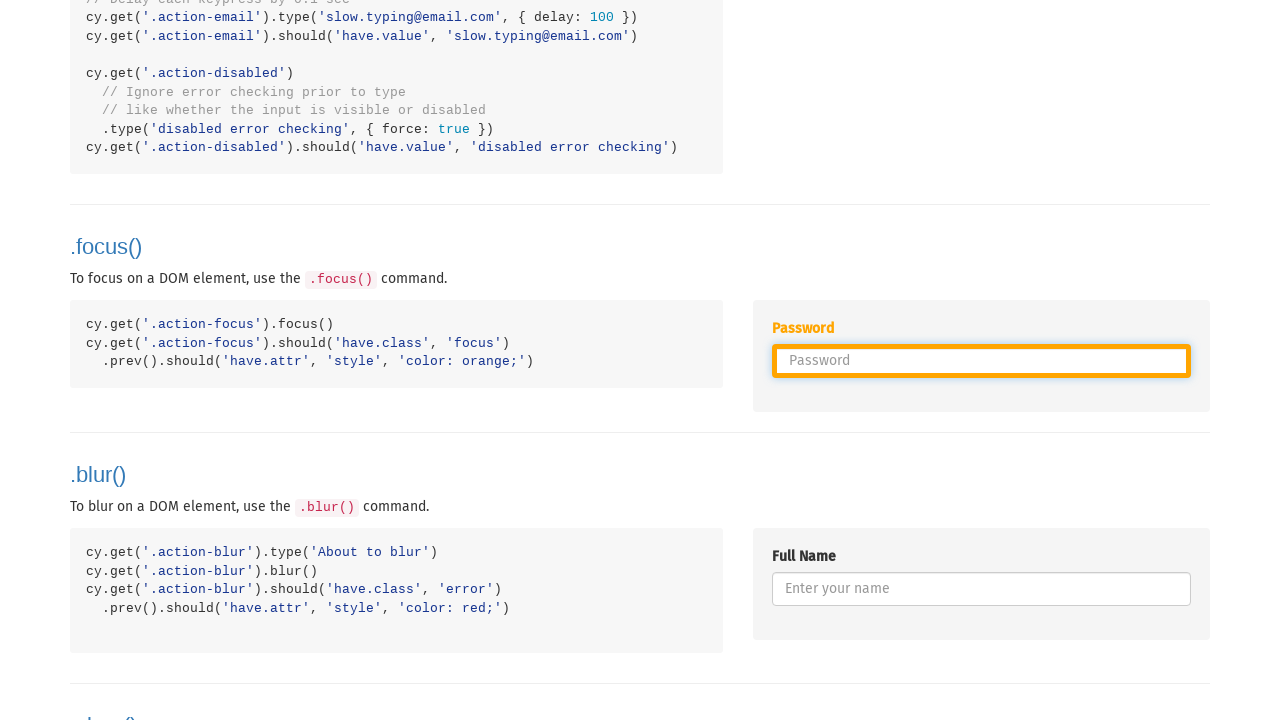

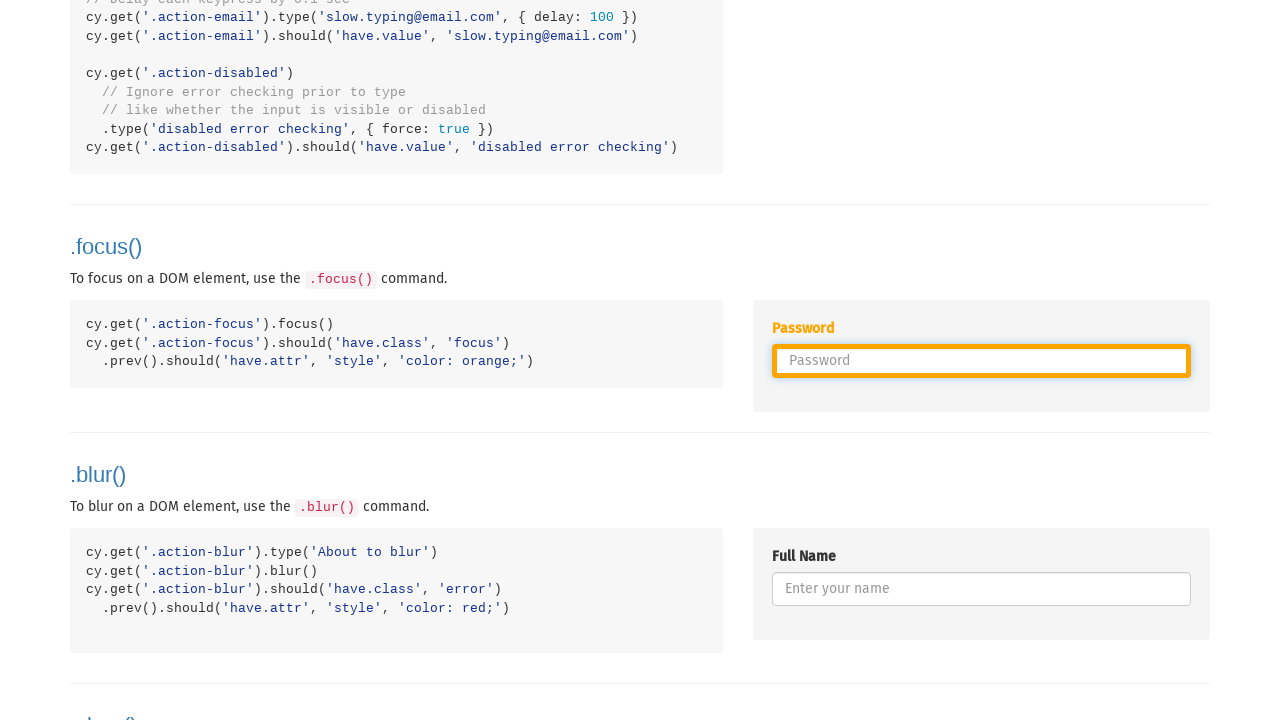